Tests double-click functionality by double-clicking a button and verifying the resulting text message is displayed.

Starting URL: https://automationfc.github.io/basic-form/index.html

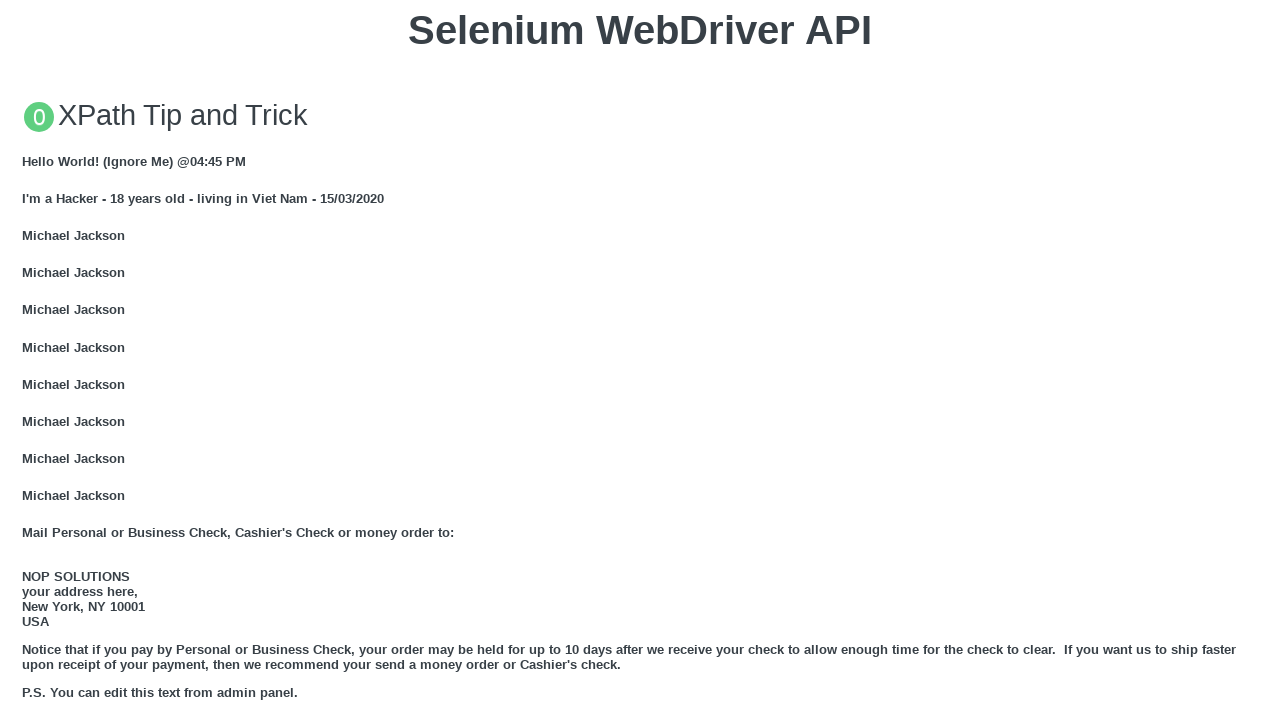

Double-clicked the 'Double click me' button at (640, 361) on button:text('Double click me')
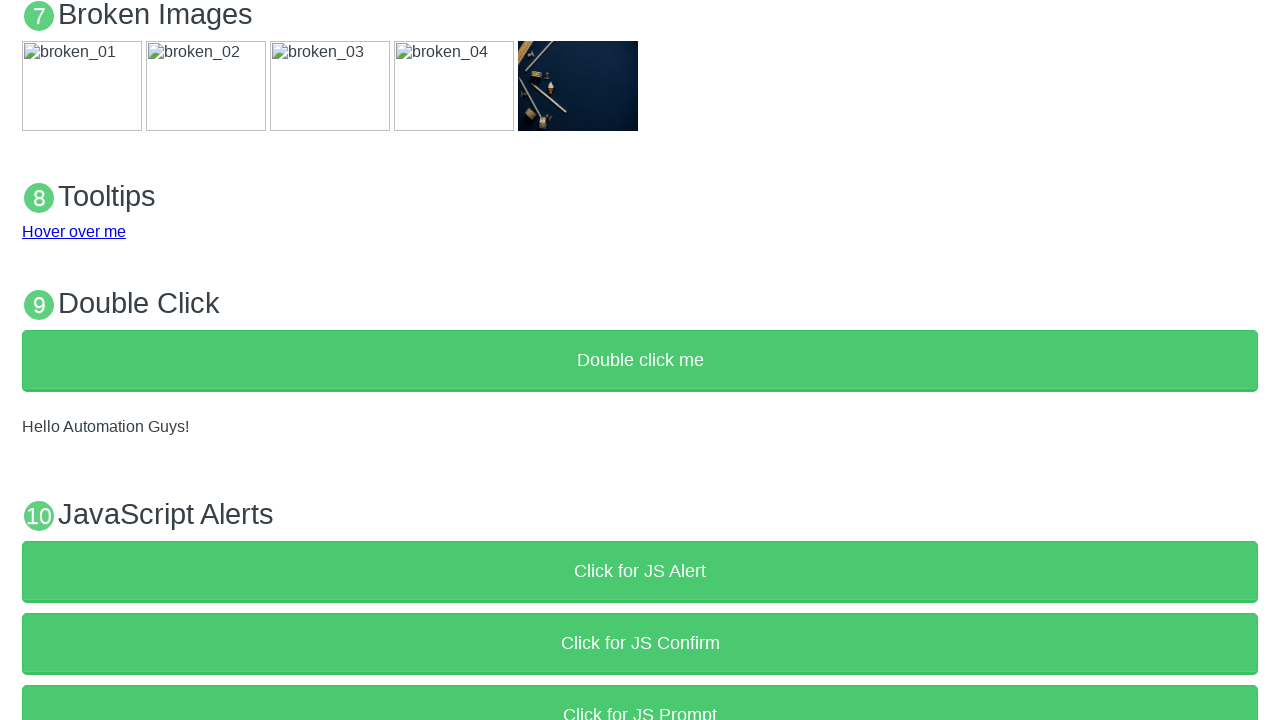

Waited for result text element to appear
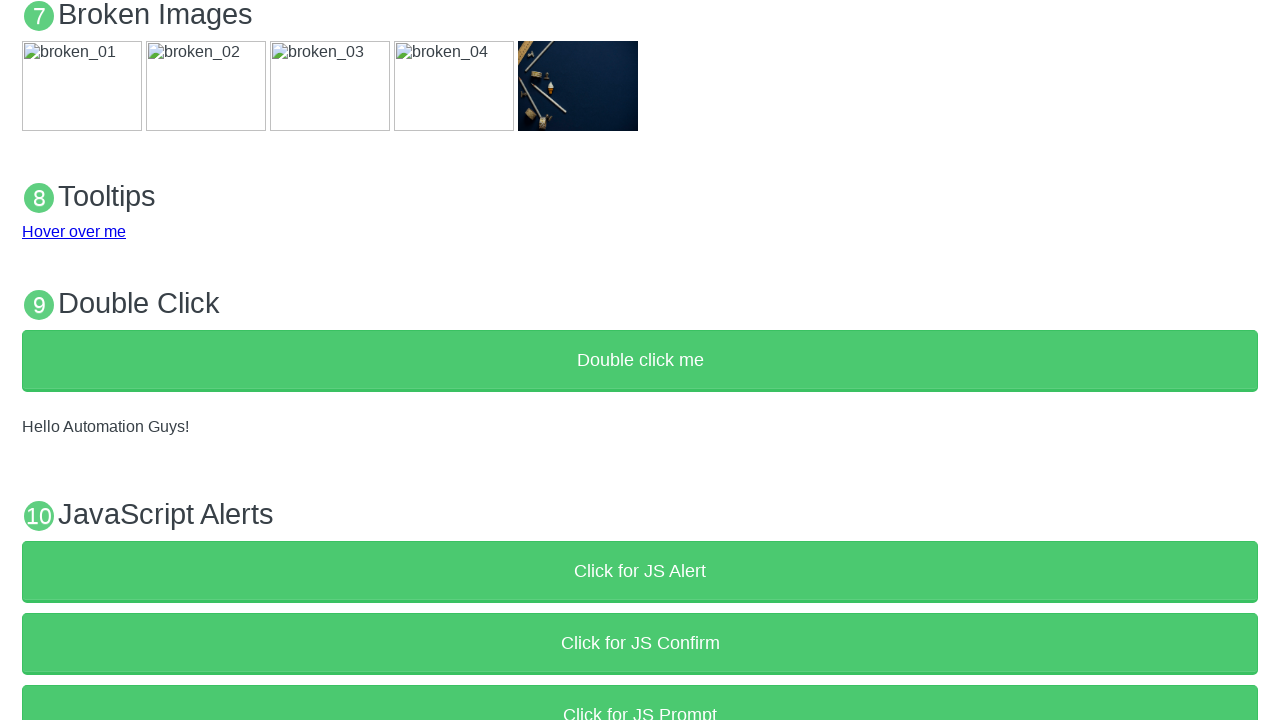

Retrieved result text content from p#demo element
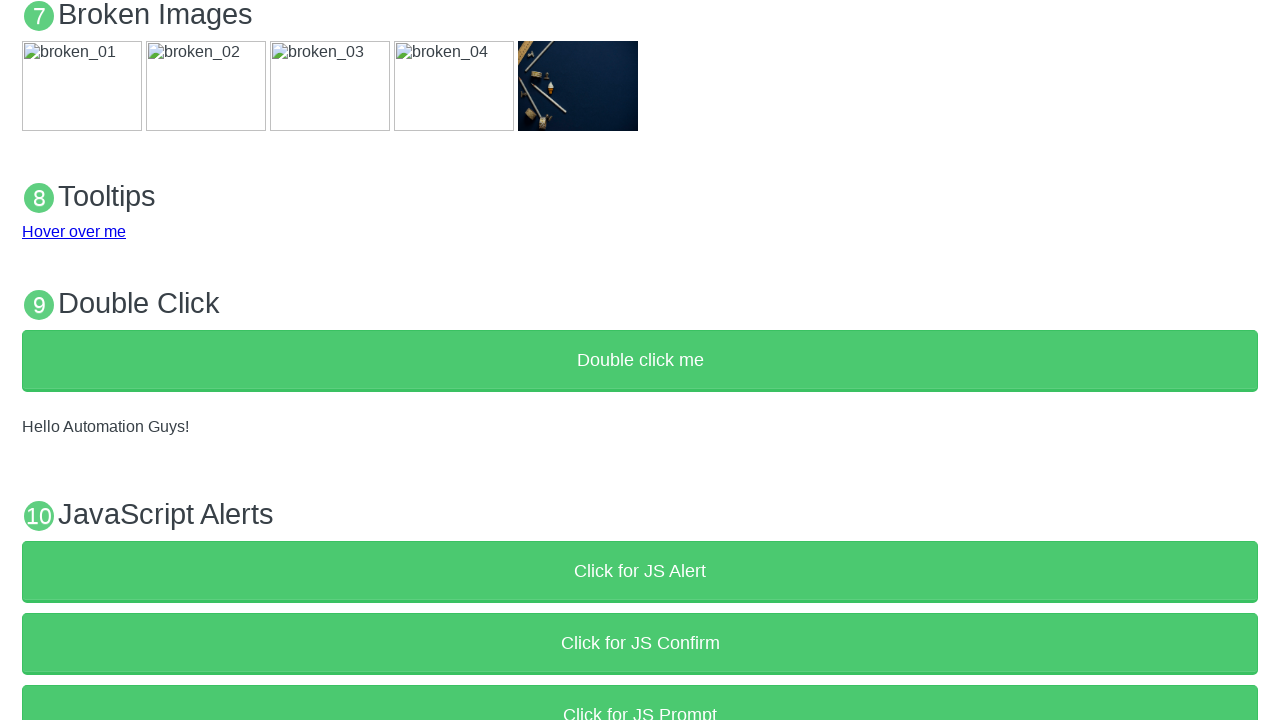

Verified result text matches expected message 'Hello Automation Guys!'
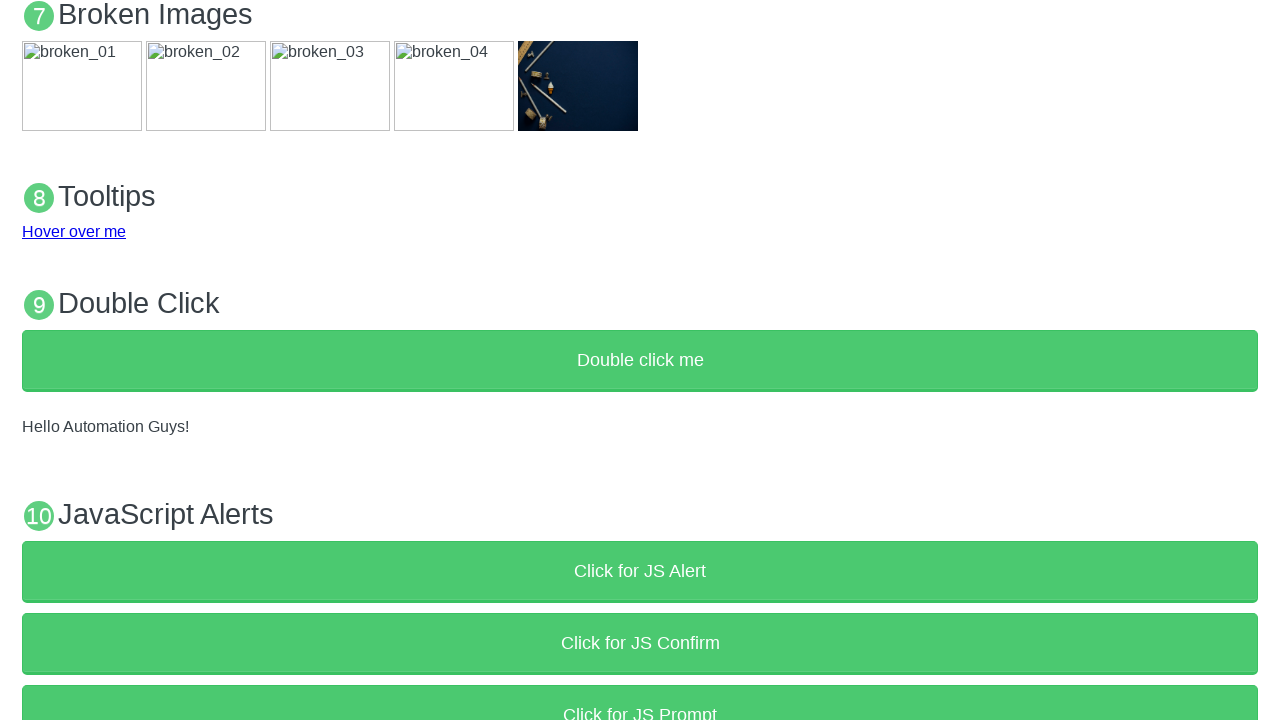

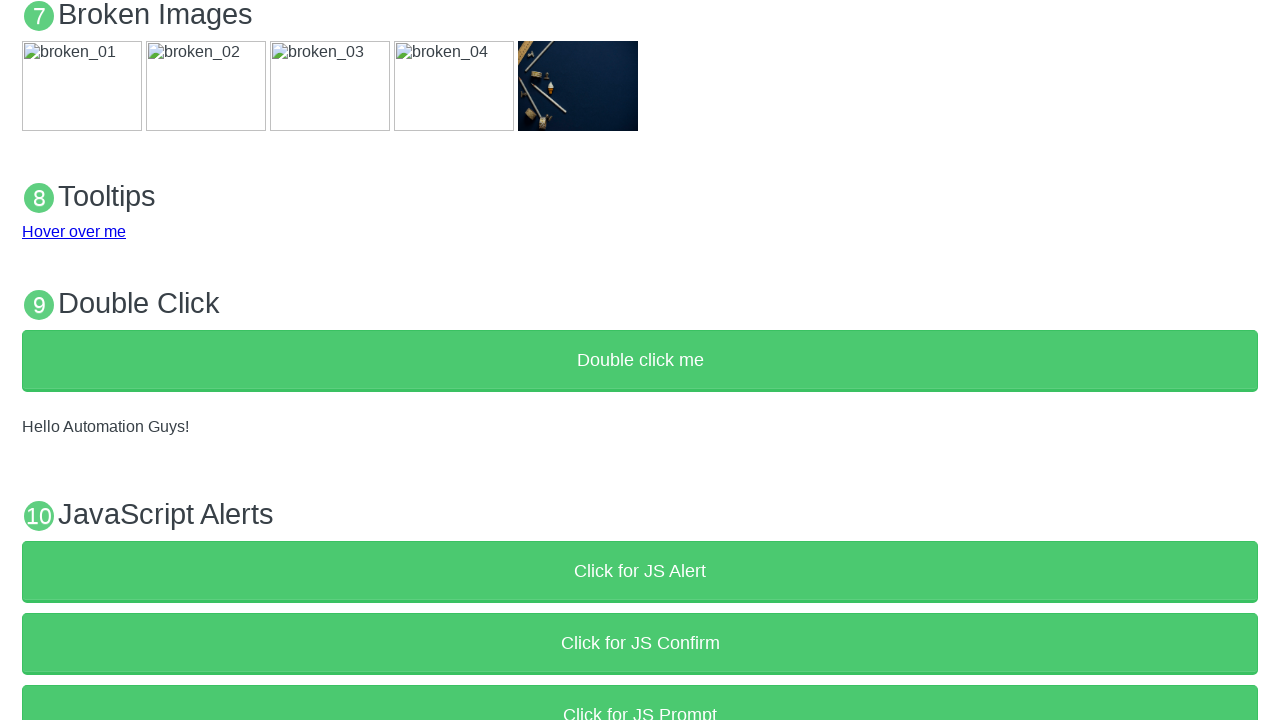